Tests checkbox selection functionality by selecting specific checkboxes (Saturday and Sunday) based on their attribute values

Starting URL: https://testautomationpractice.blogspot.com/

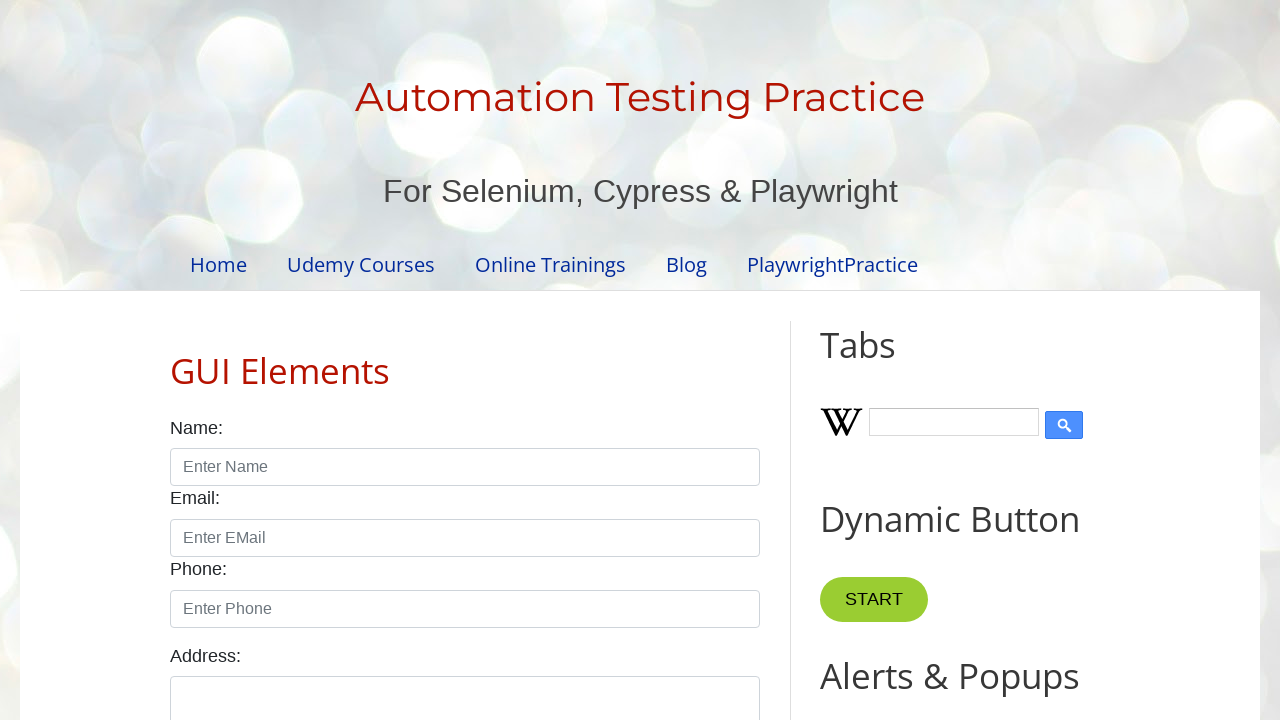

Navigated to checkbox demo page
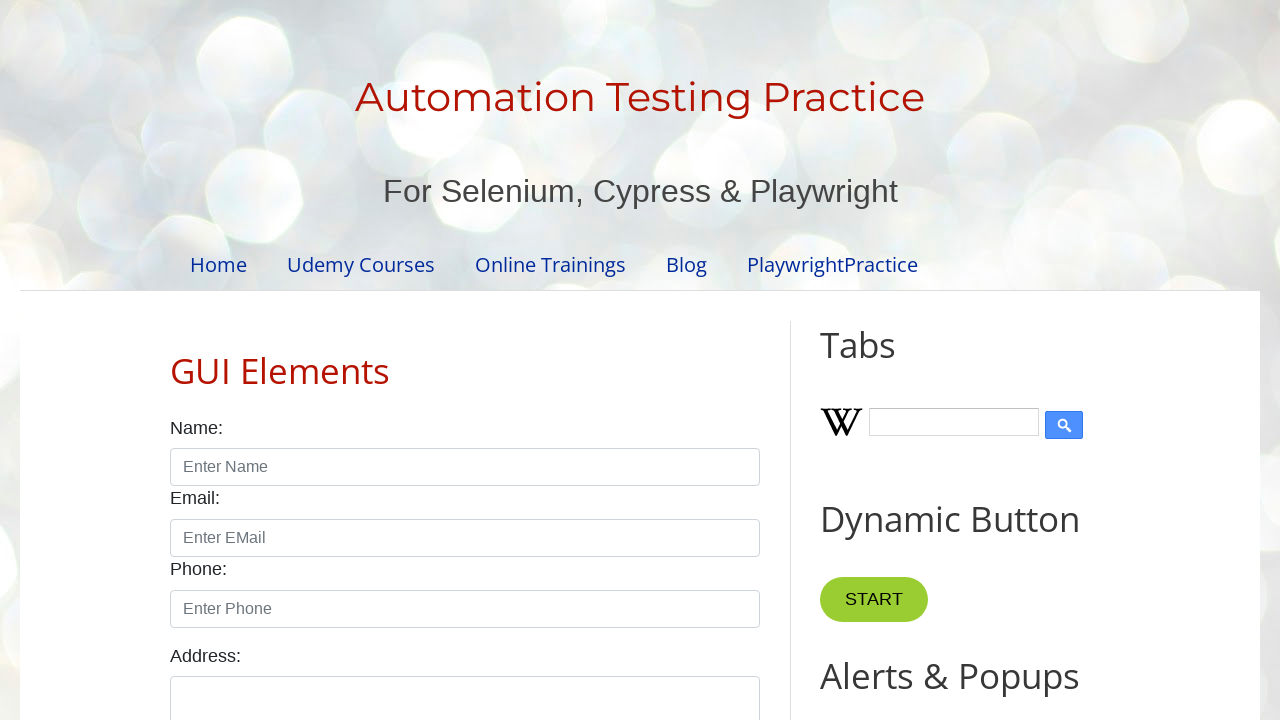

Located all day-related checkboxes
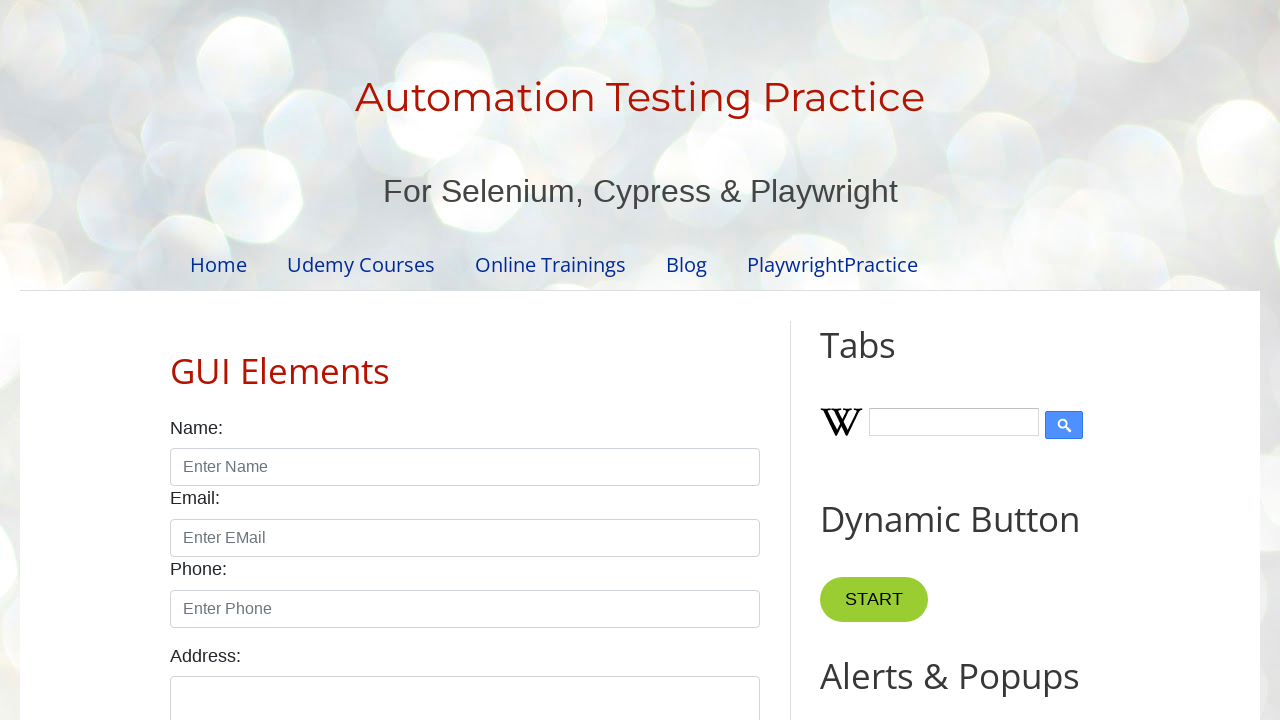

Selected sunday checkbox at (176, 360) on xpath=//input[@type='checkbox' and contains(@id,'day')] >> nth=0
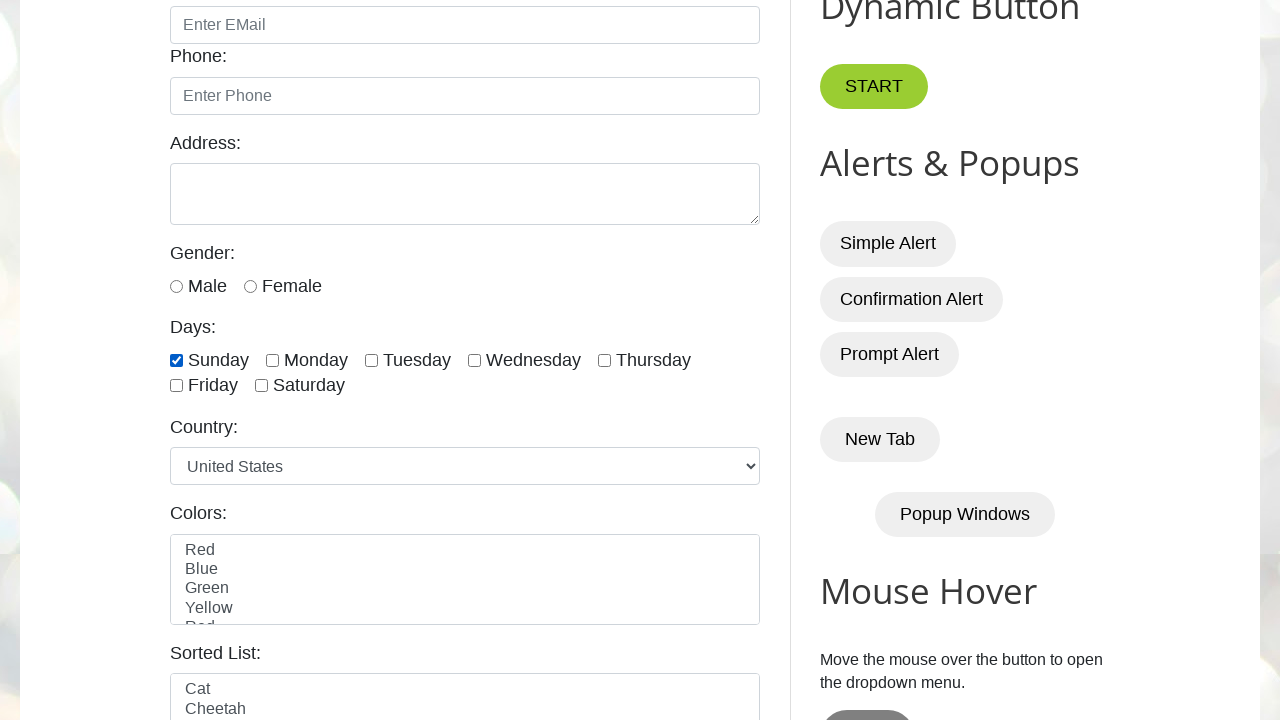

Selected saturday checkbox at (262, 386) on xpath=//input[@type='checkbox' and contains(@id,'day')] >> nth=6
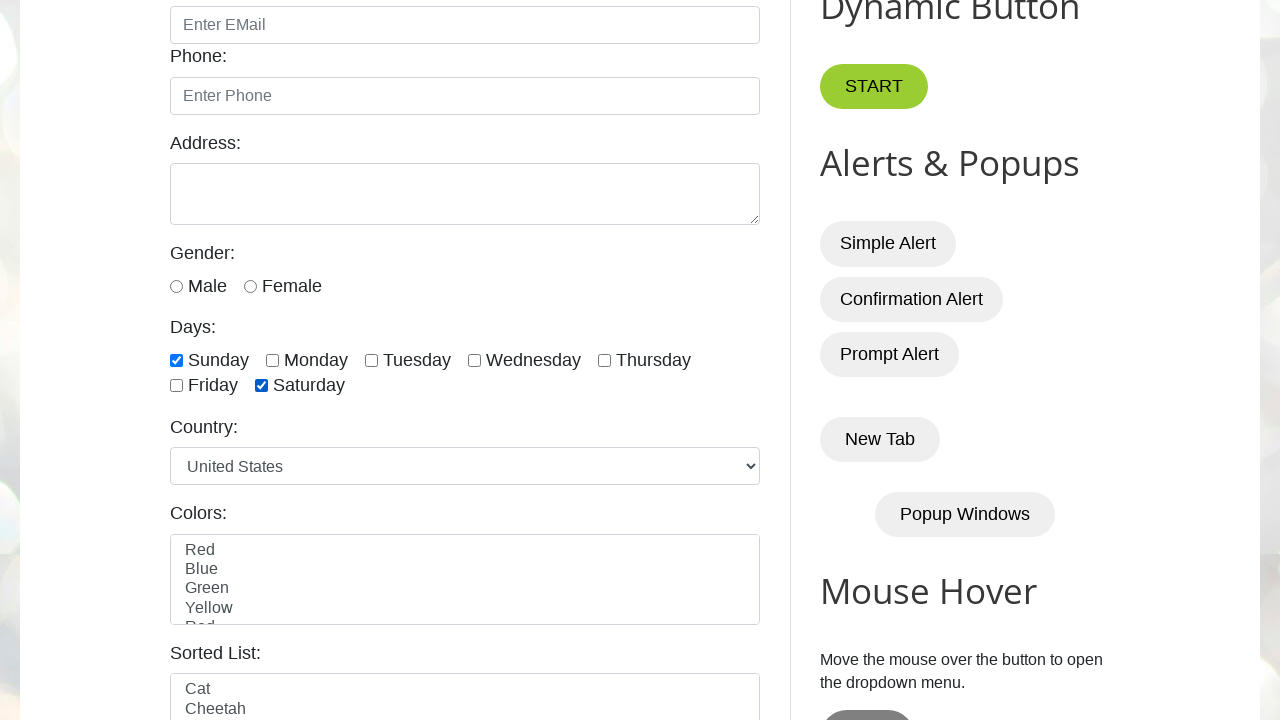

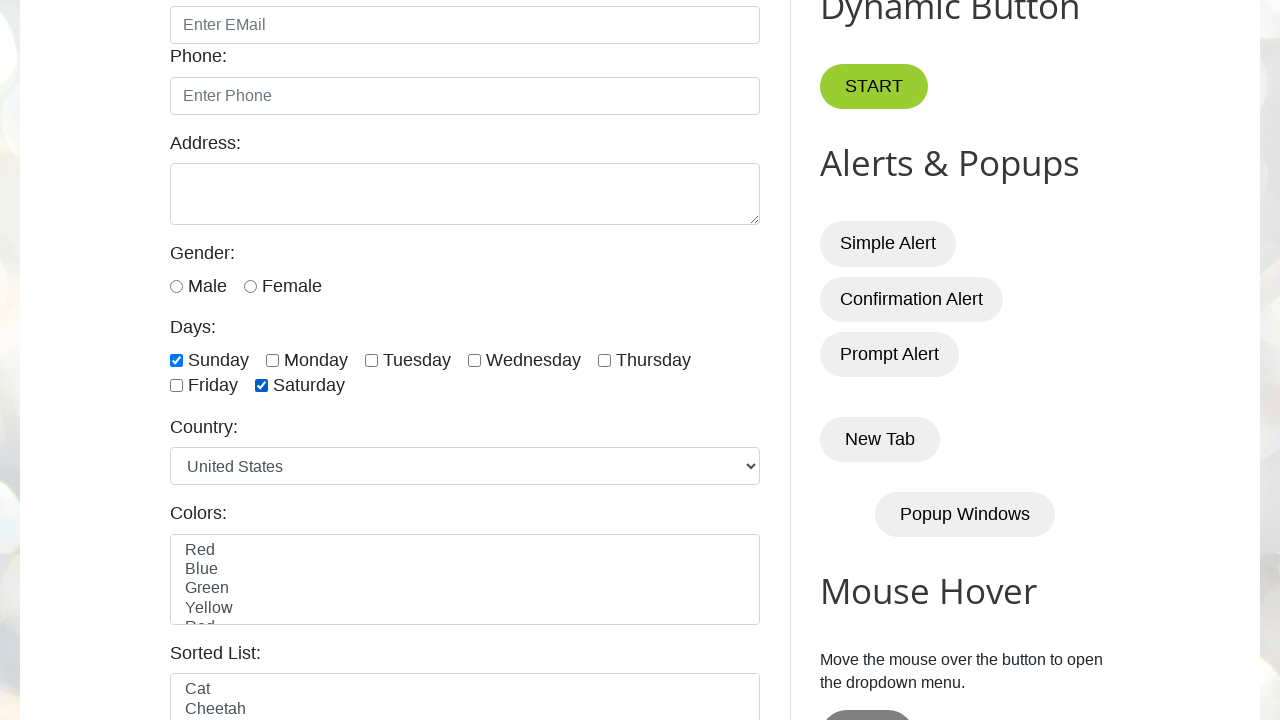